Tests that a number input field accepts various numeric values including positive, negative, and decimal numbers

Starting URL: https://the-internet.herokuapp.com/inputs

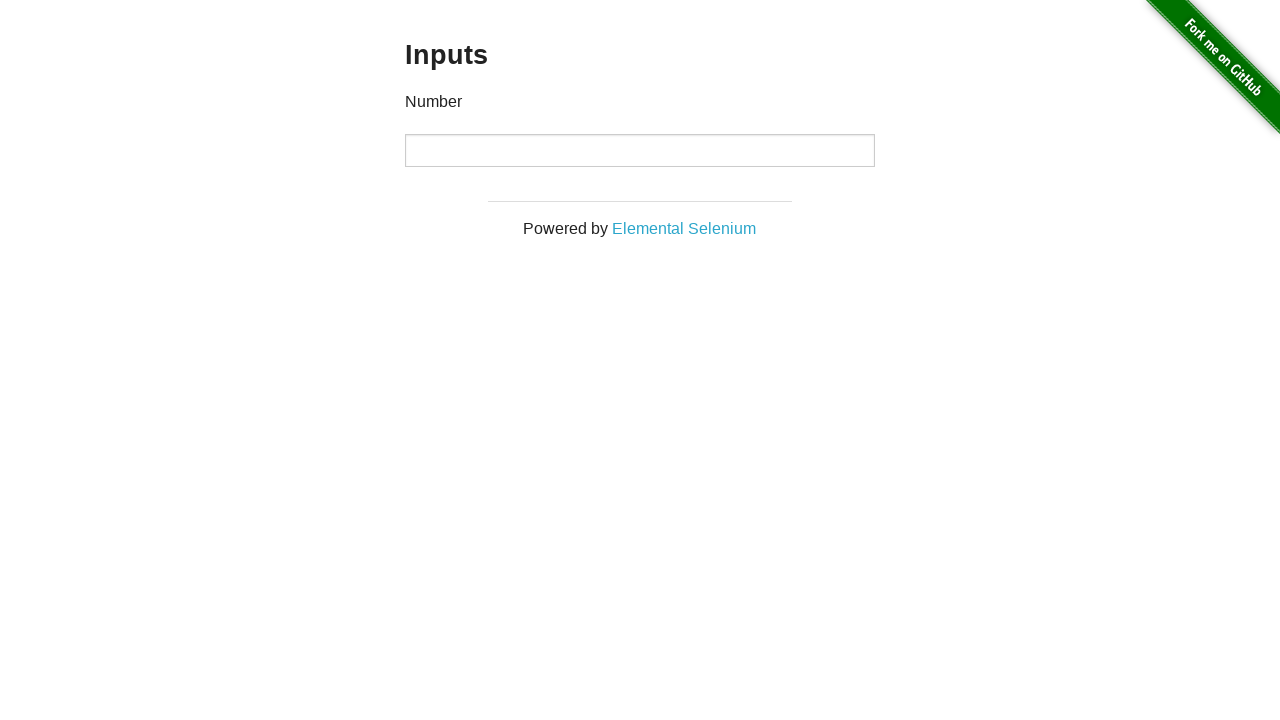

Located the number input field
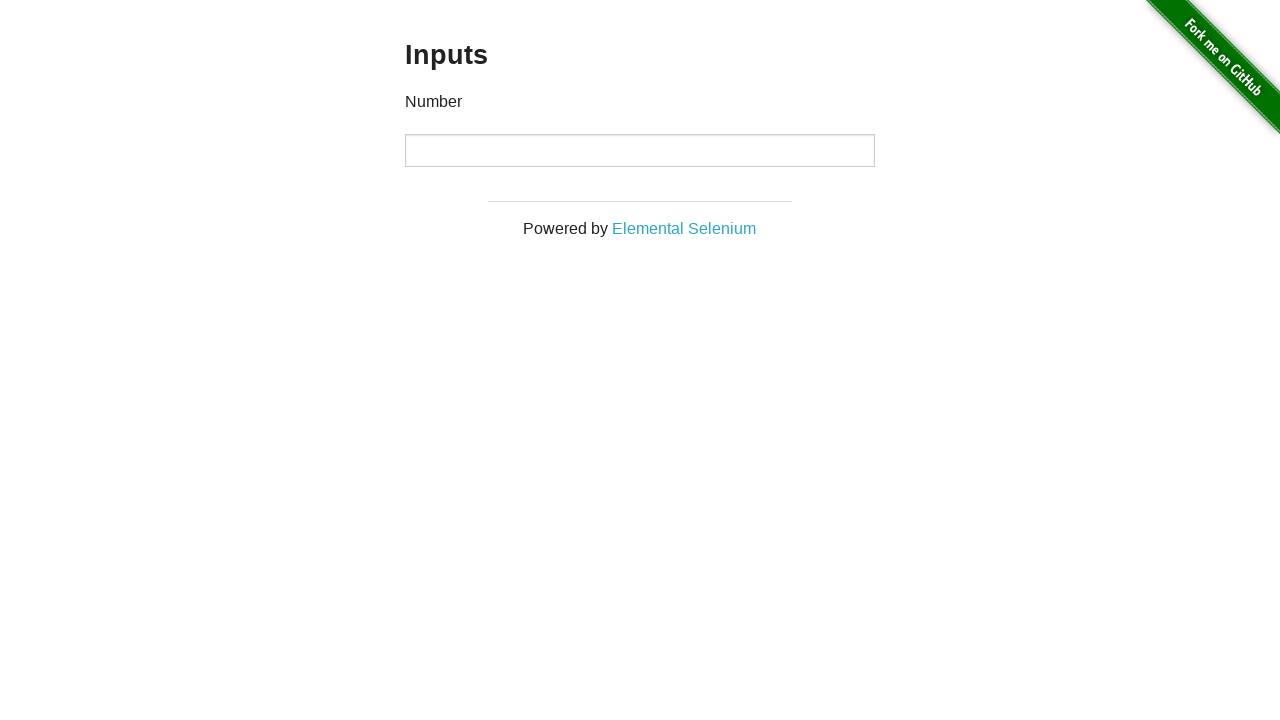

Cleared the number input field on #content input[type='number']
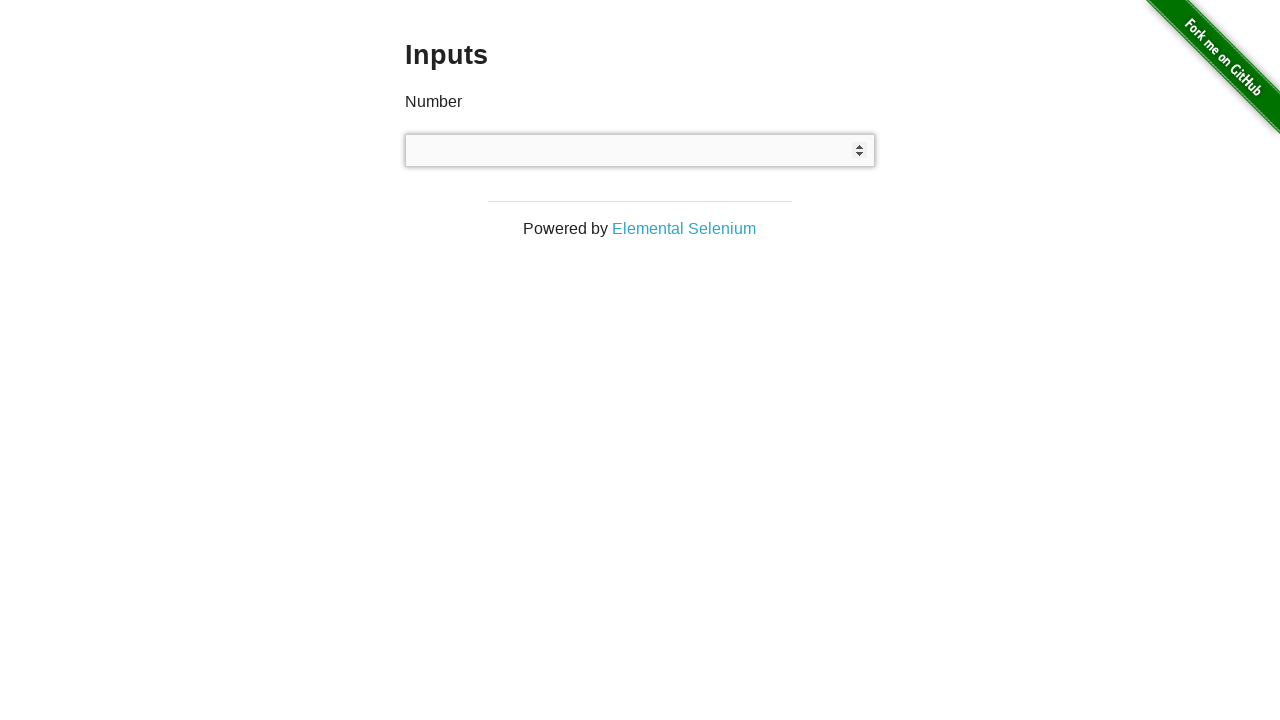

Filled number input field with value '1' on #content input[type='number']
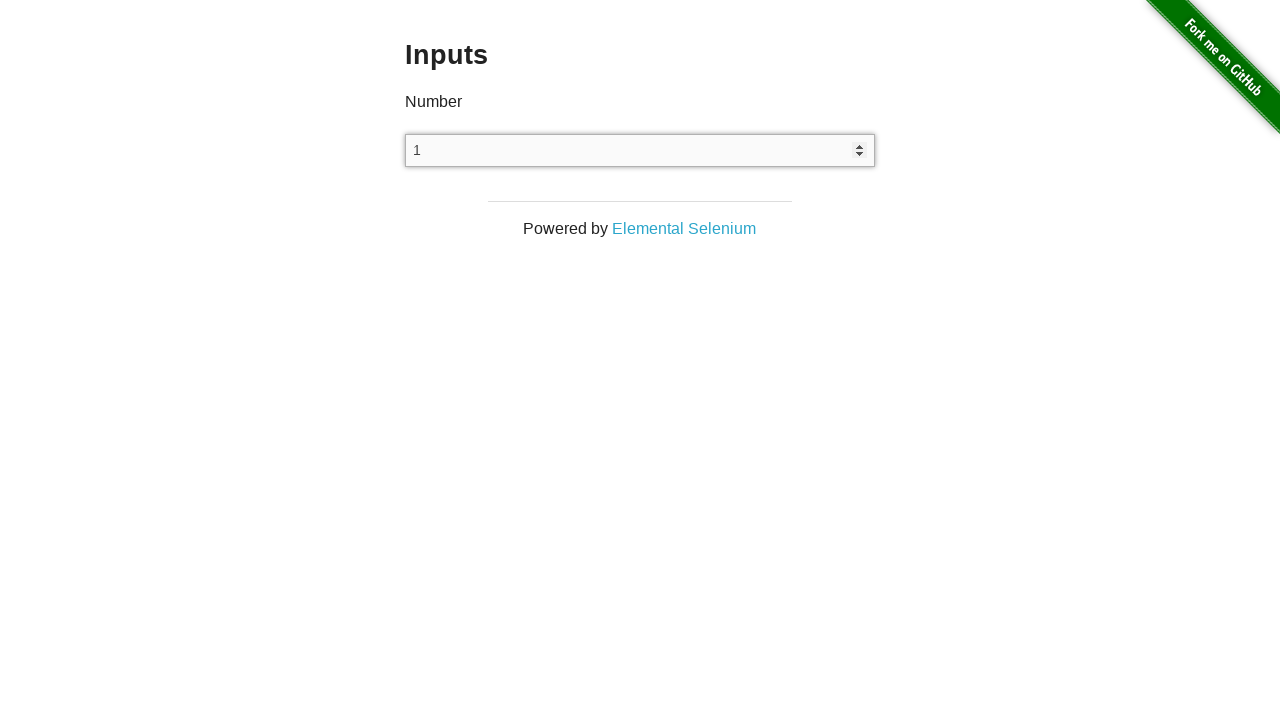

Retrieved input field value: '1'
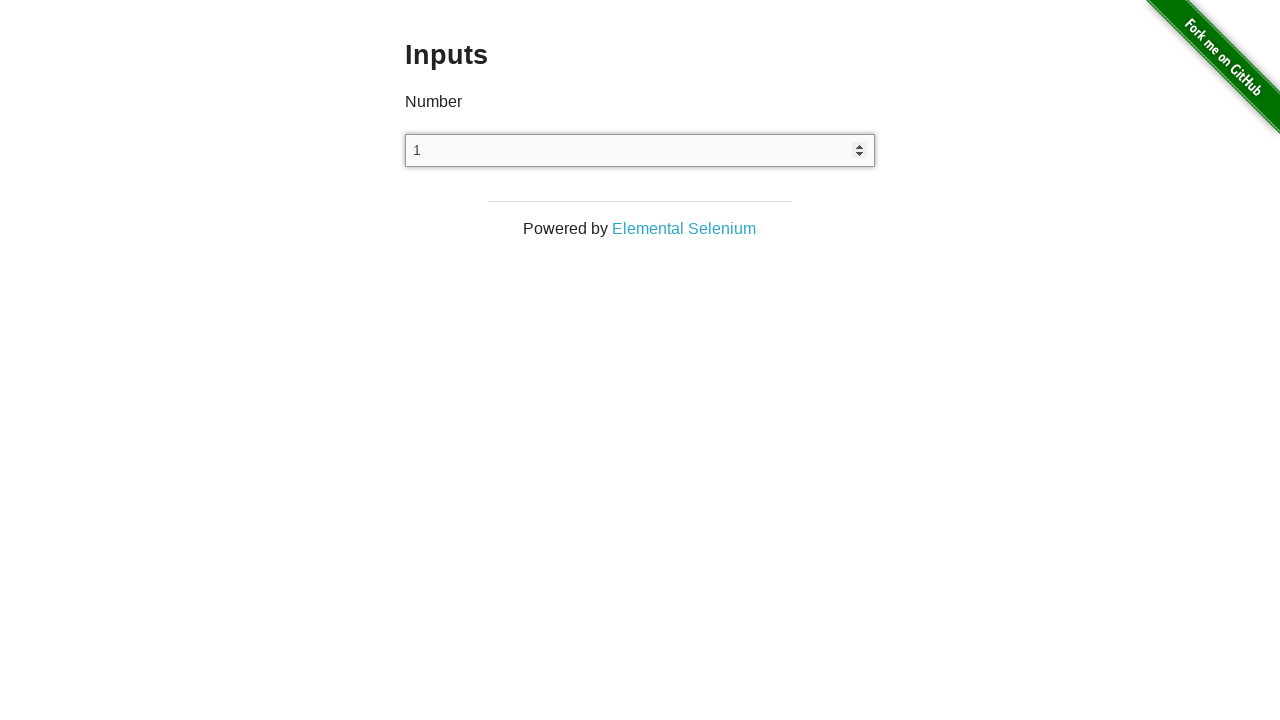

Verified that input field accepted value '1' correctly
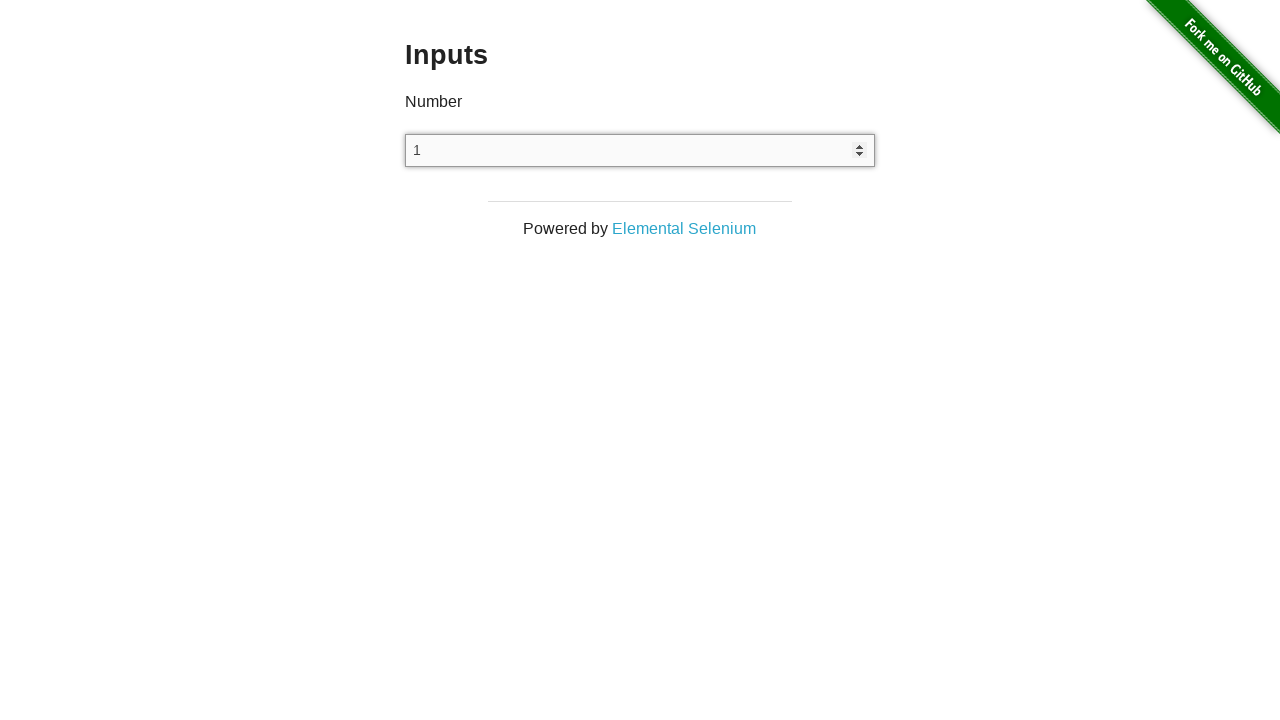

Cleared the number input field on #content input[type='number']
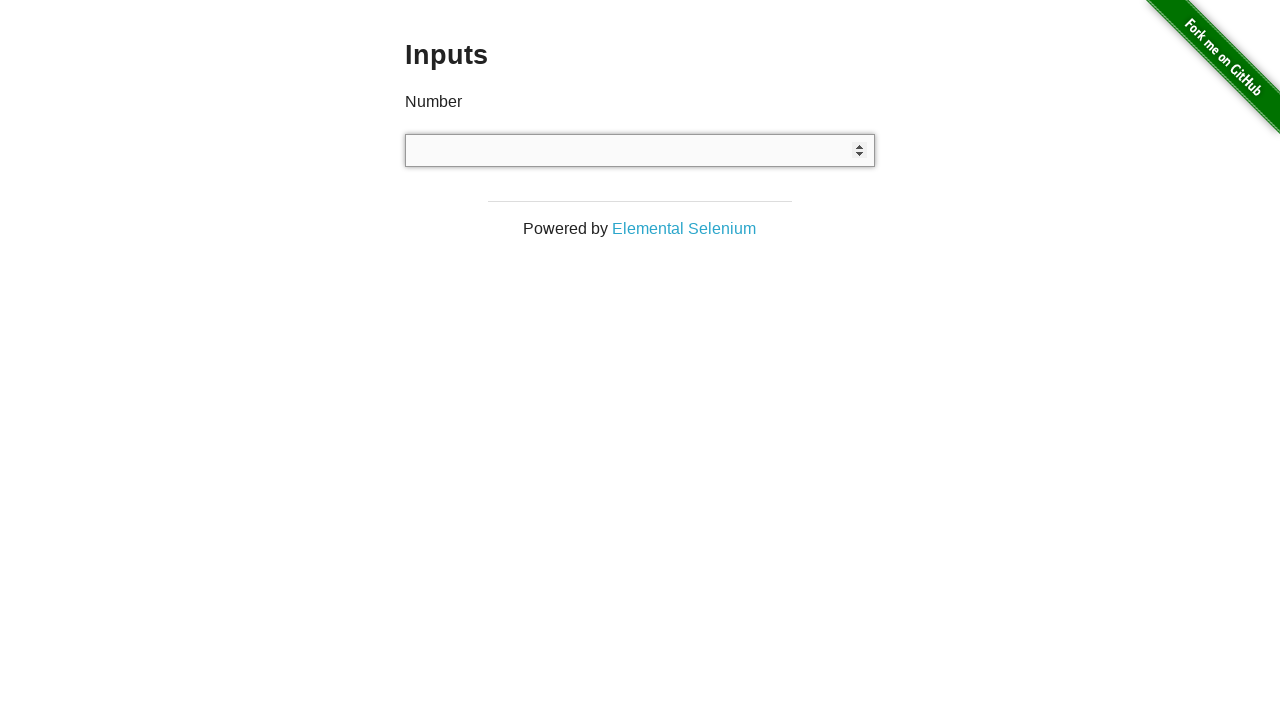

Filled number input field with value '0' on #content input[type='number']
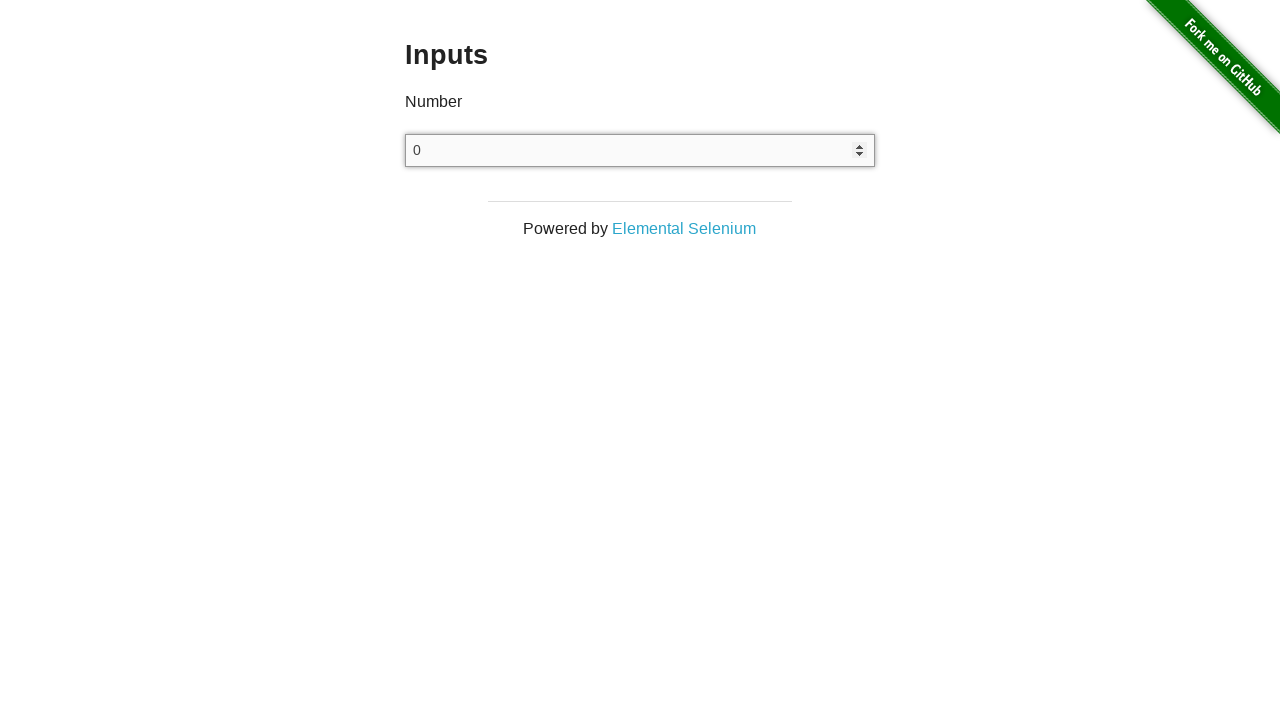

Retrieved input field value: '0'
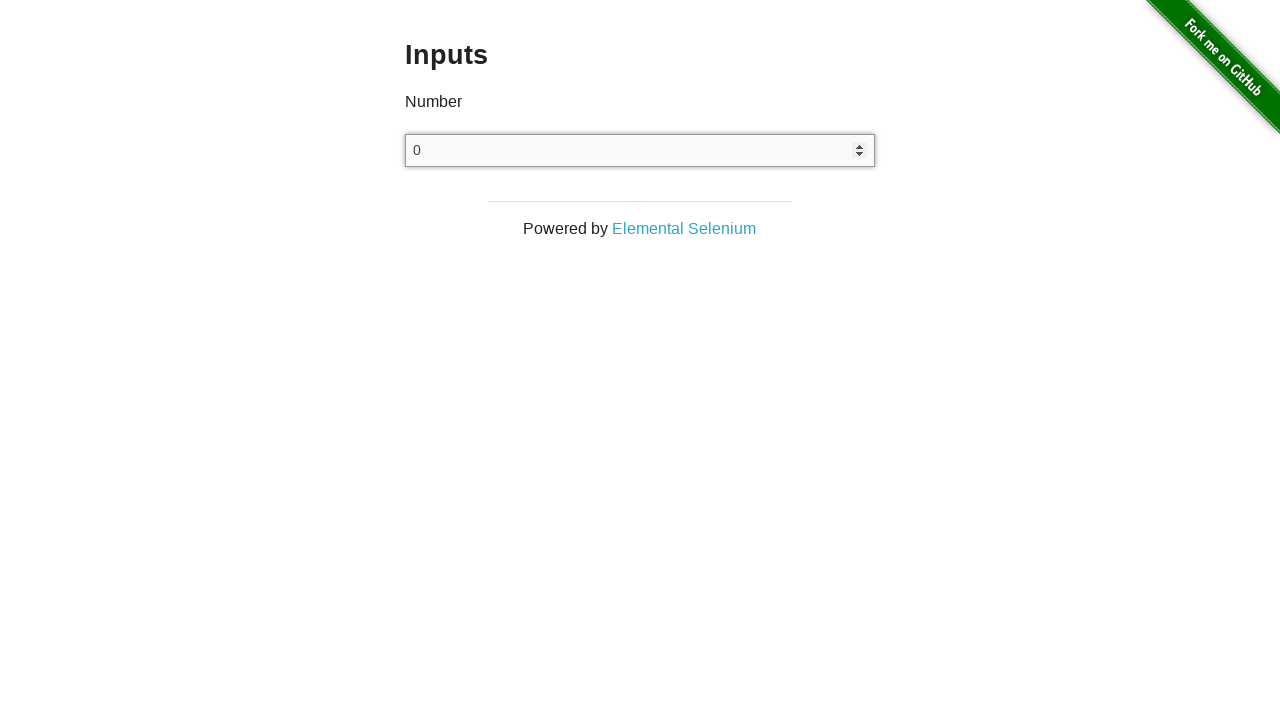

Verified that input field accepted value '0' correctly
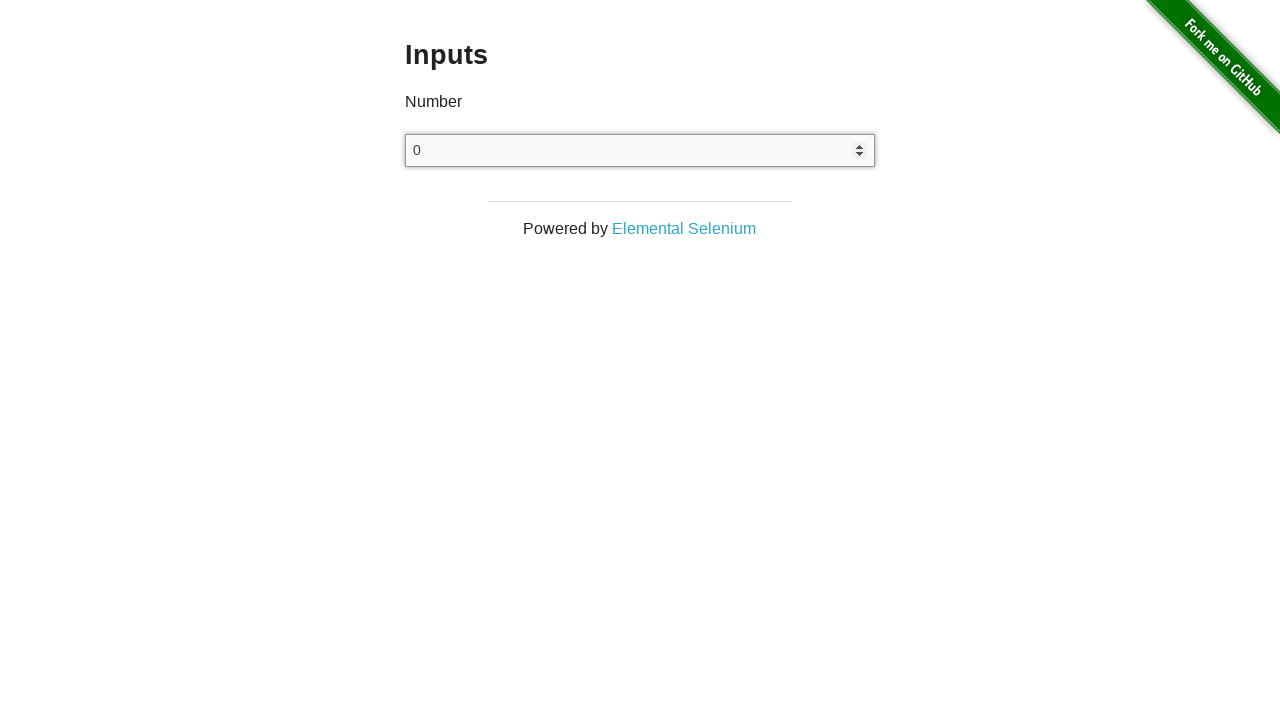

Cleared the number input field on #content input[type='number']
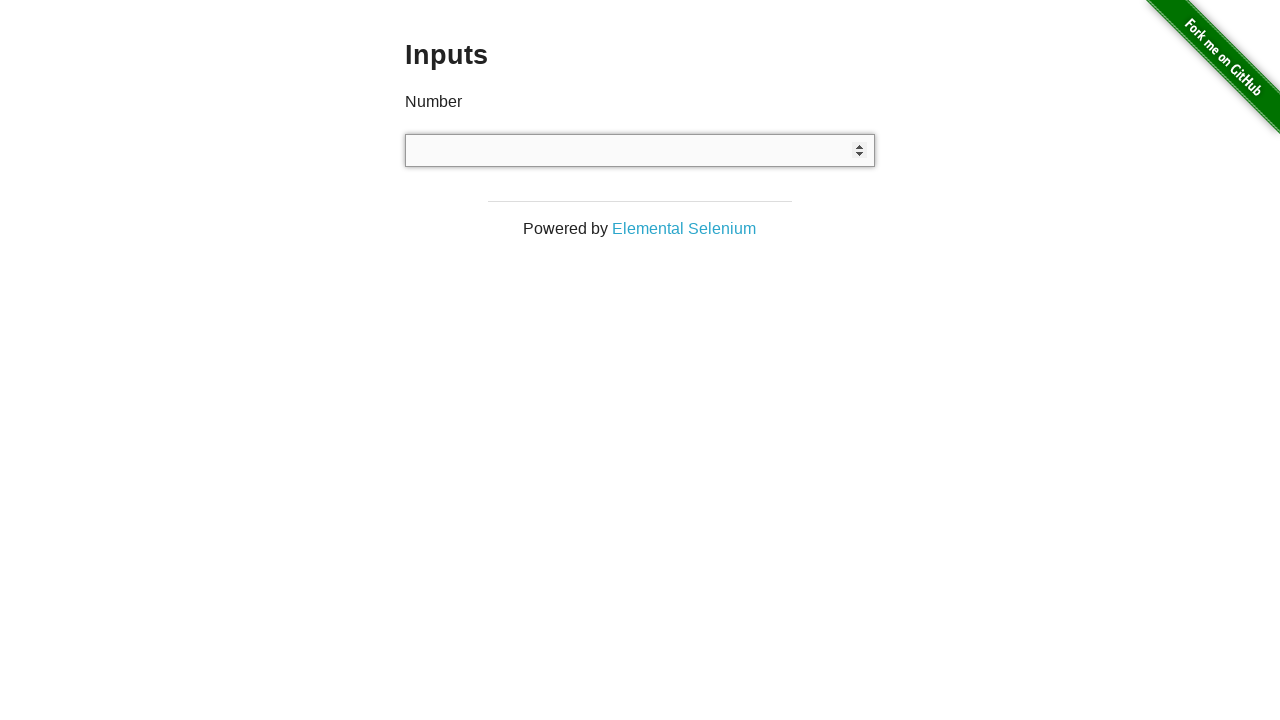

Filled number input field with value '-1' on #content input[type='number']
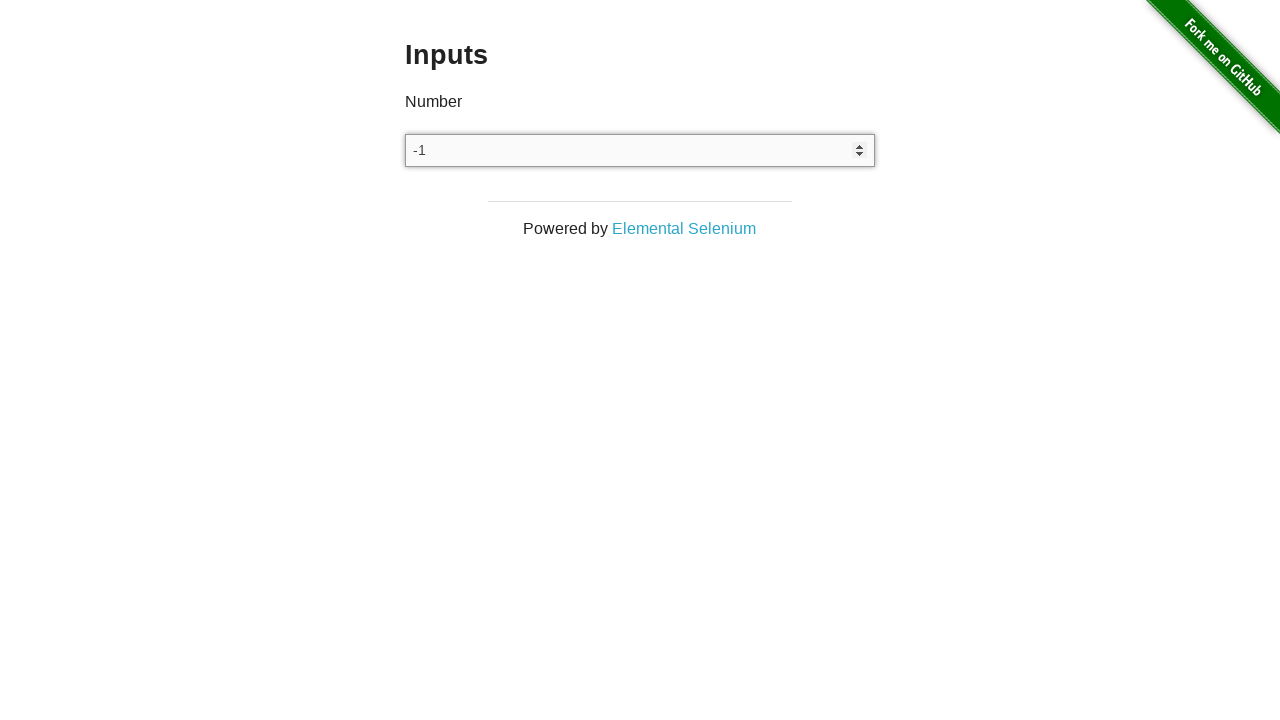

Retrieved input field value: '-1'
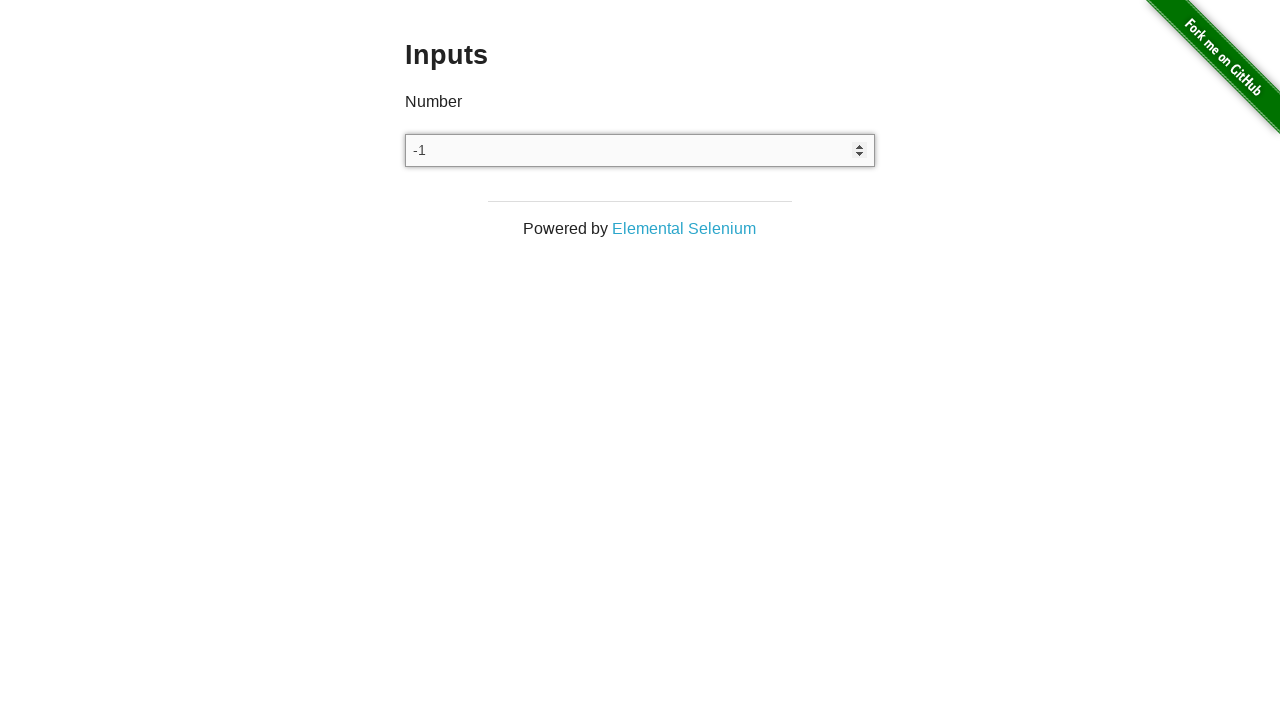

Verified that input field accepted value '-1' correctly
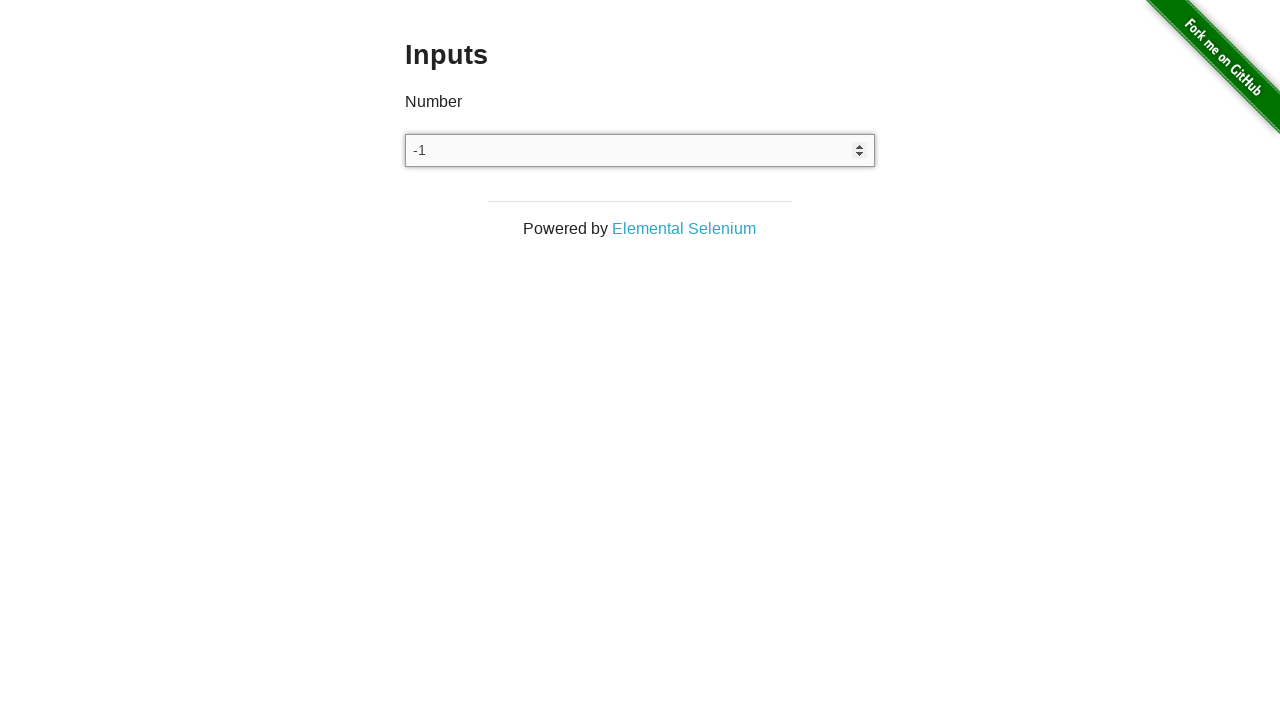

Cleared the number input field on #content input[type='number']
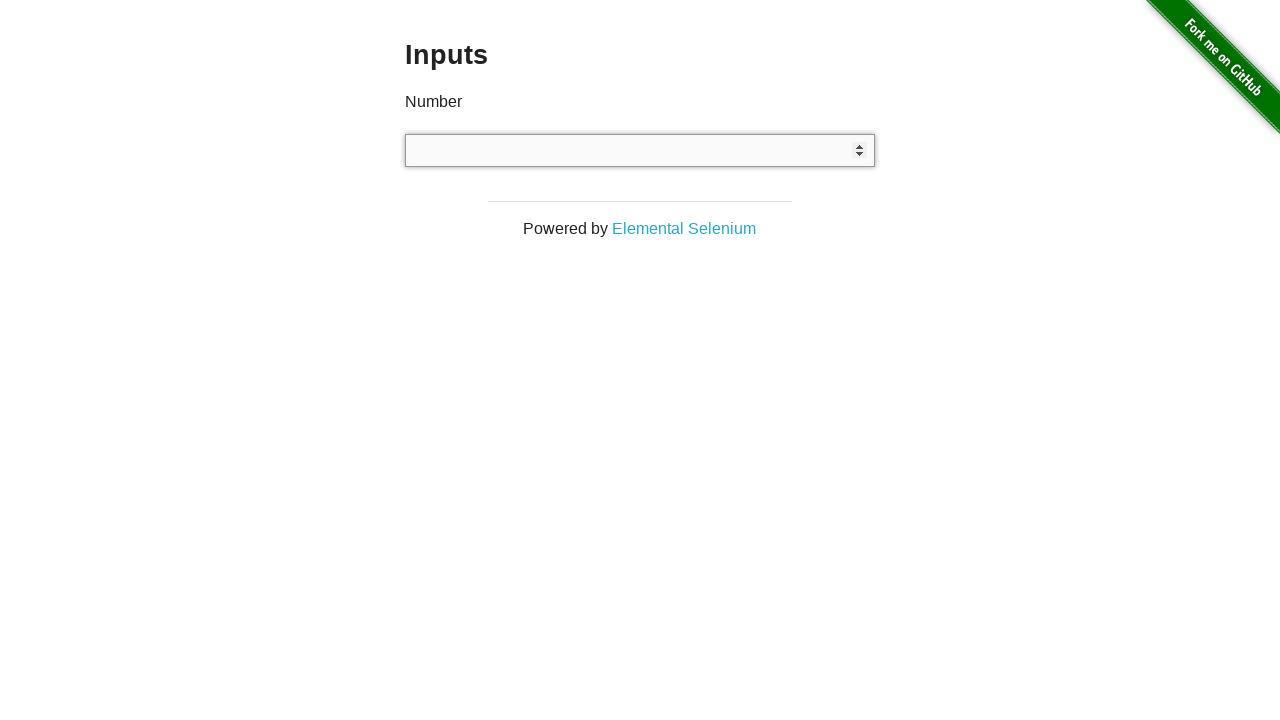

Filled number input field with value '999999999' on #content input[type='number']
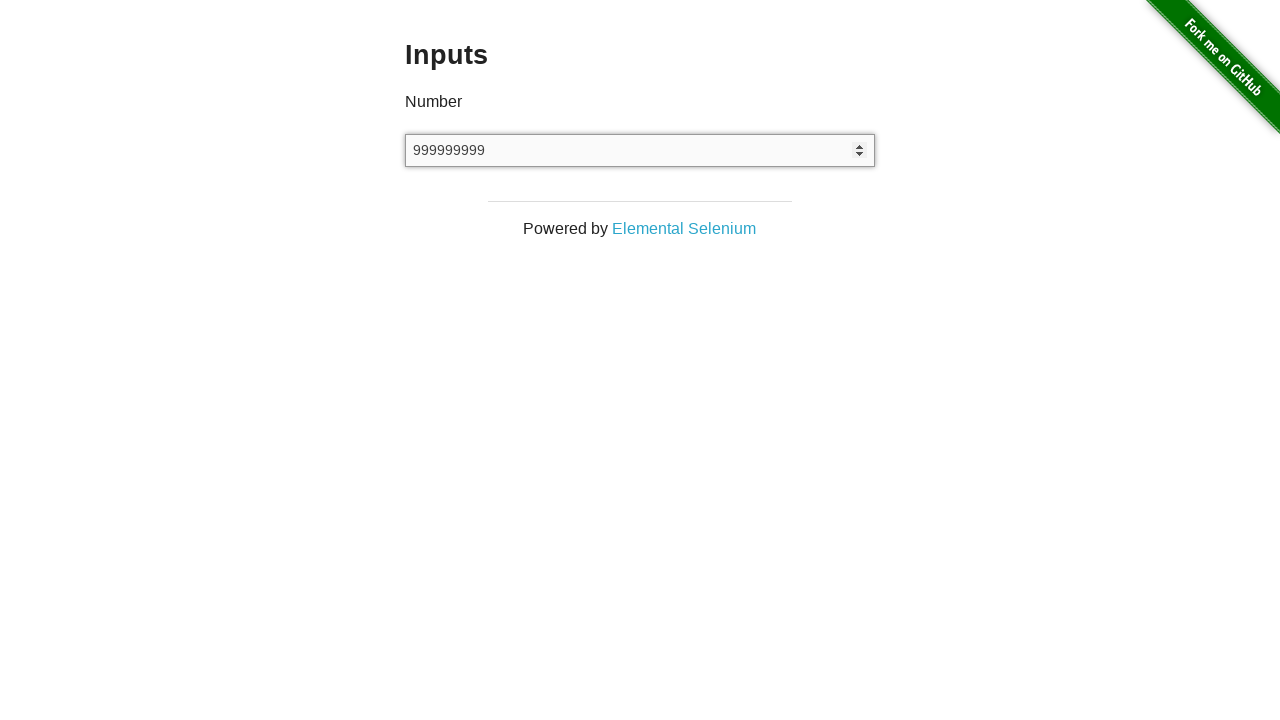

Retrieved input field value: '999999999'
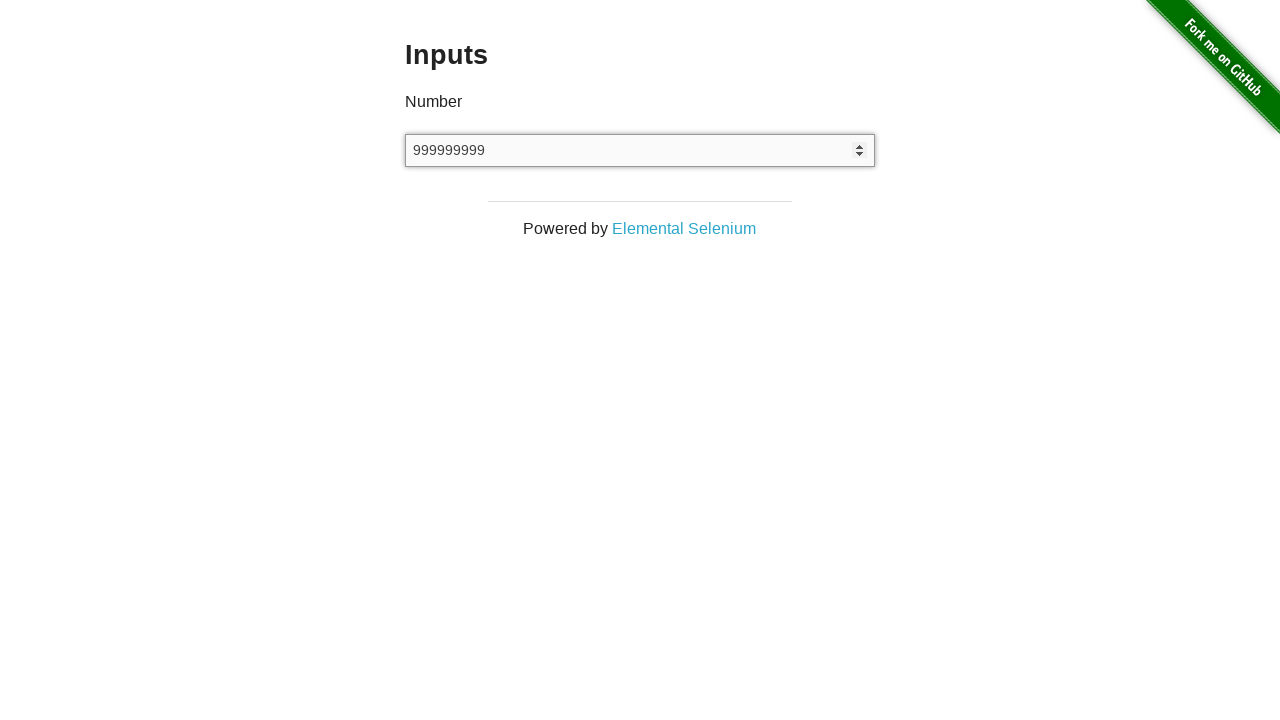

Verified that input field accepted value '999999999' correctly
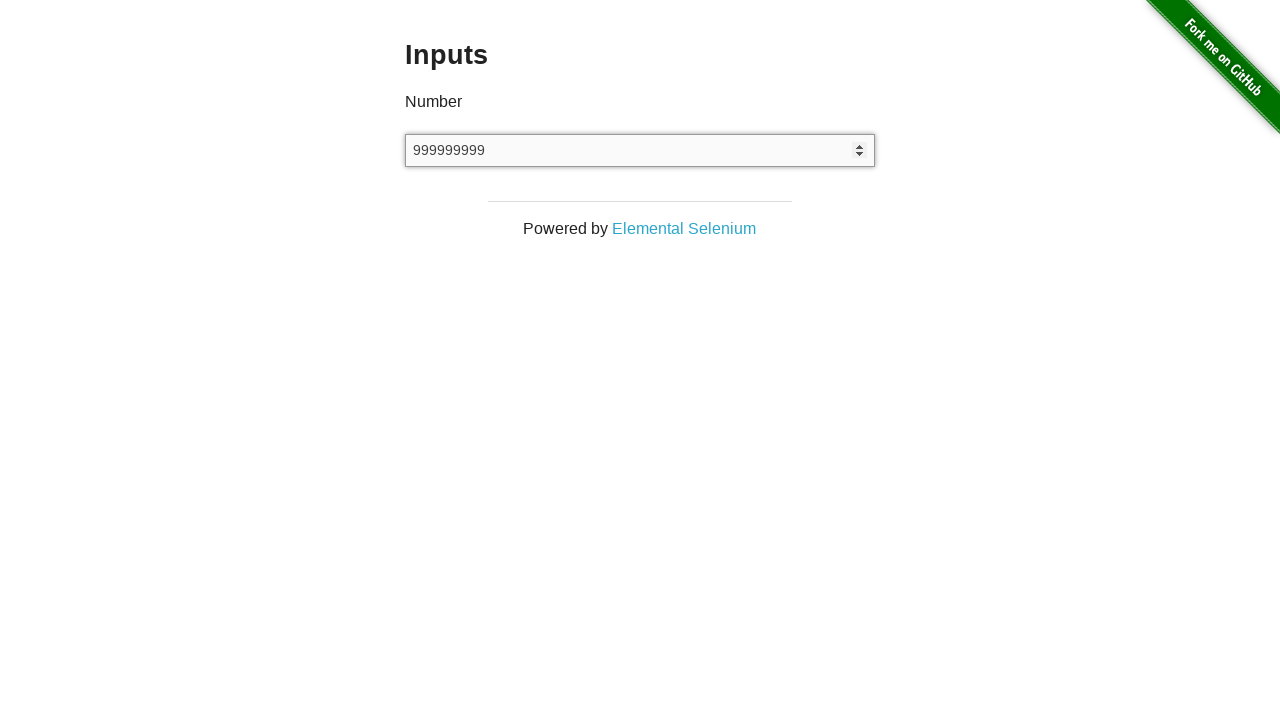

Cleared the number input field on #content input[type='number']
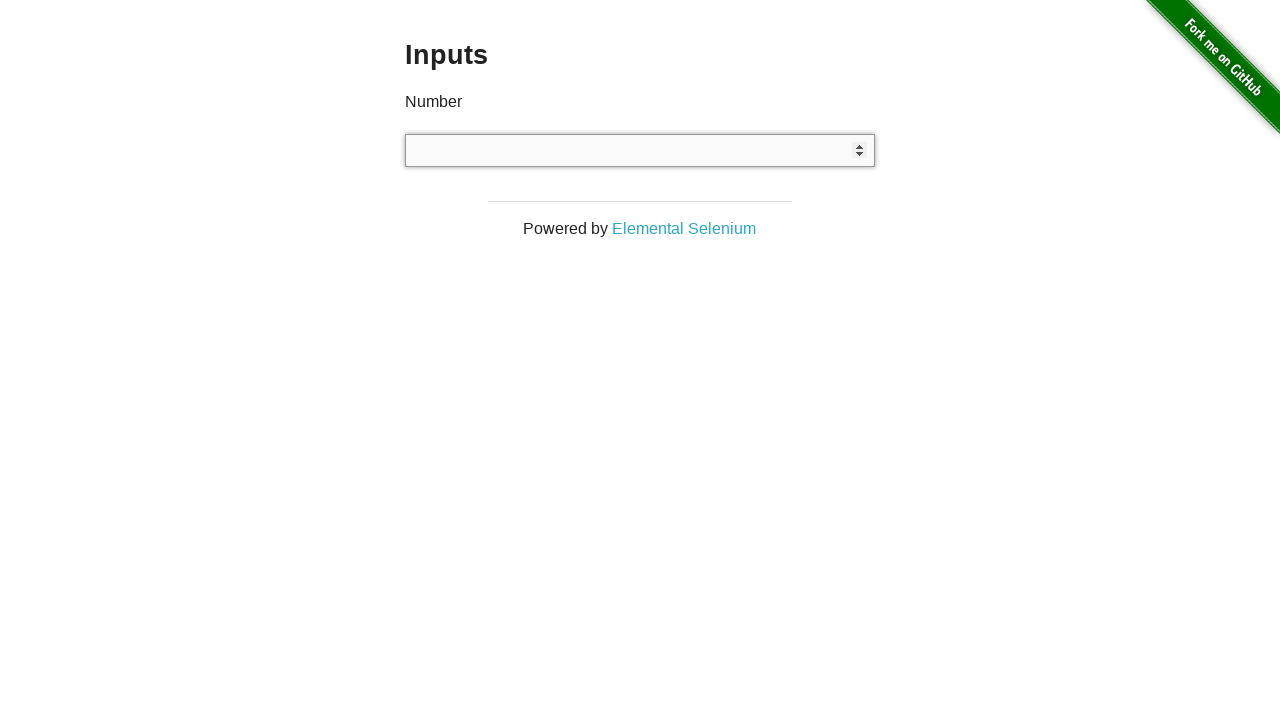

Filled number input field with value '1.1' on #content input[type='number']
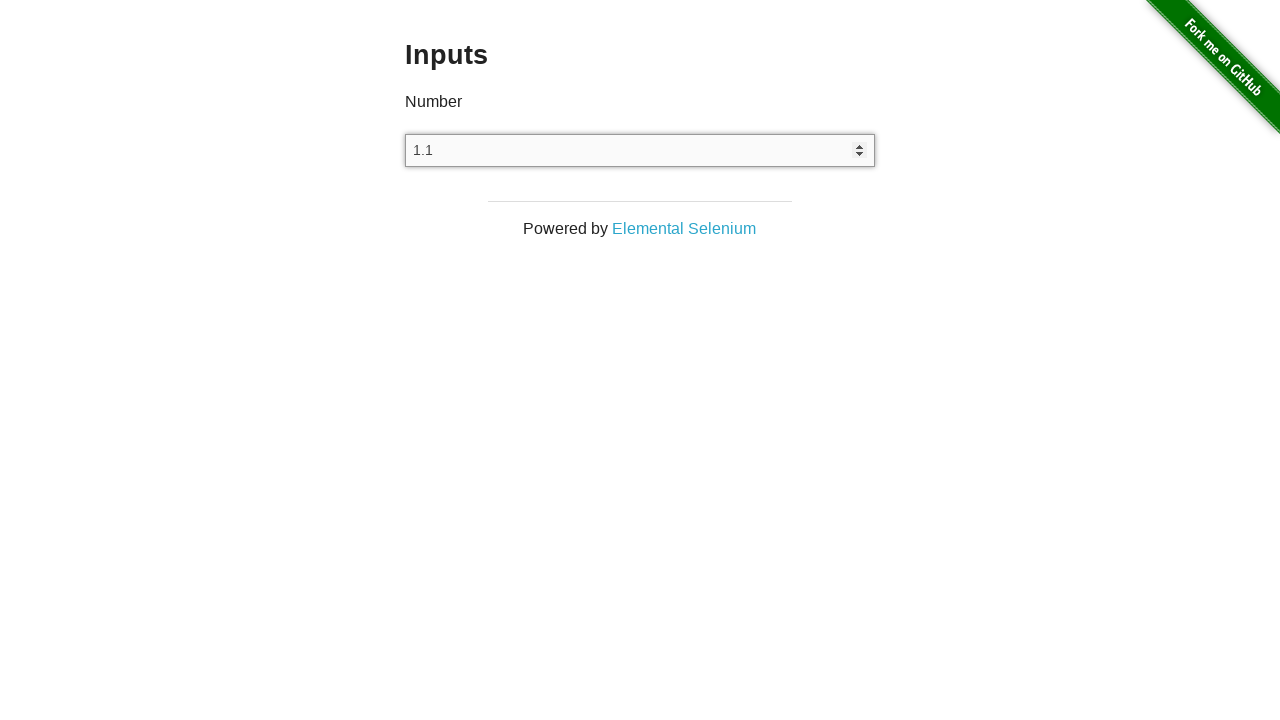

Retrieved input field value: '1.1'
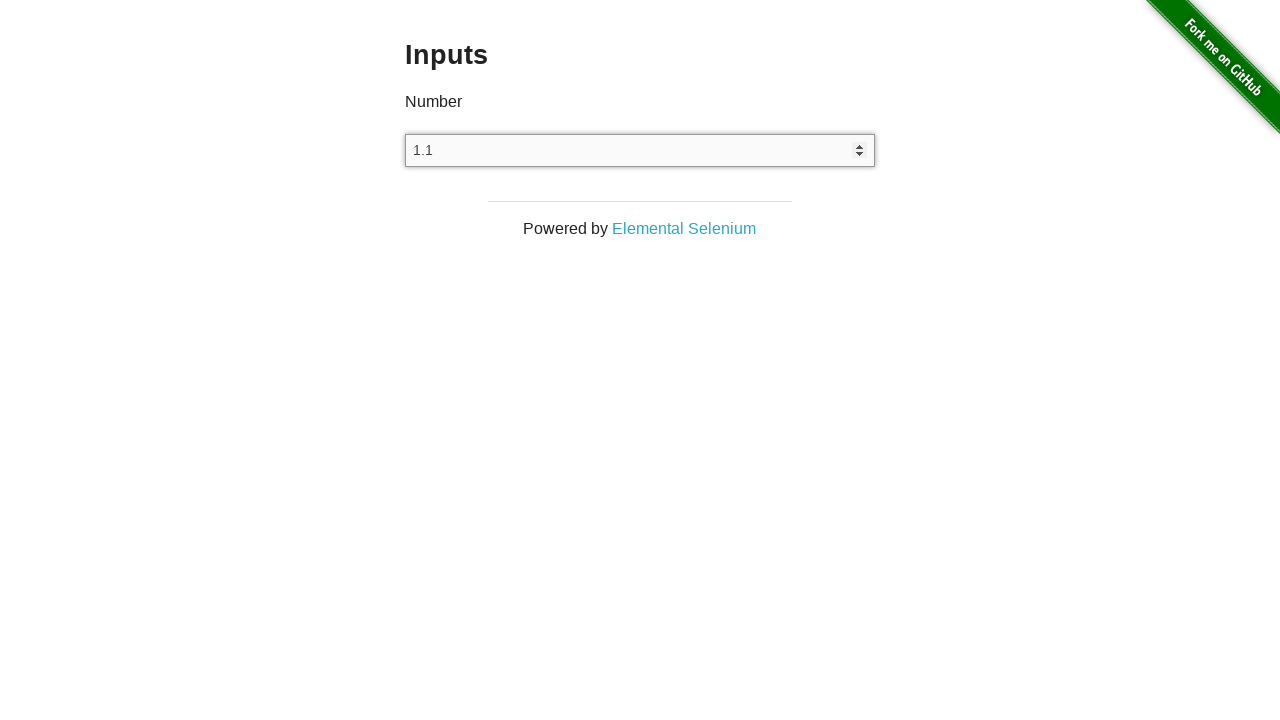

Verified that input field accepted value '1.1' correctly
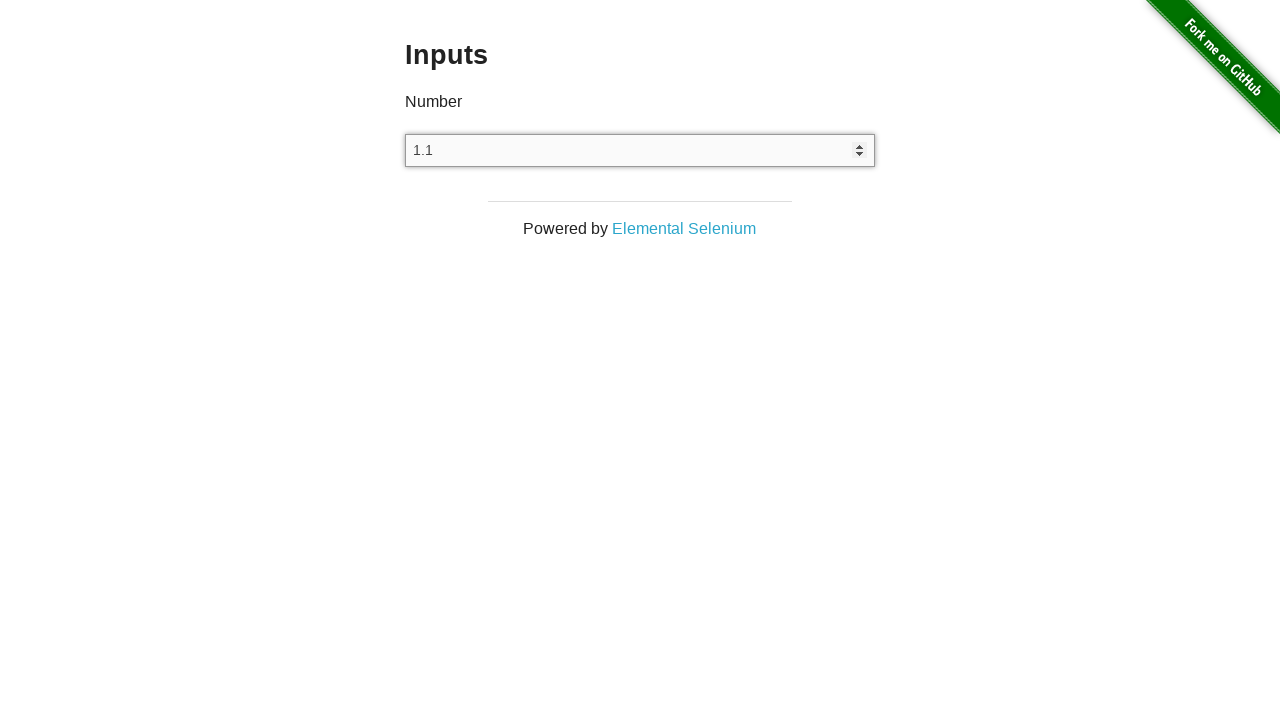

Cleared the number input field on #content input[type='number']
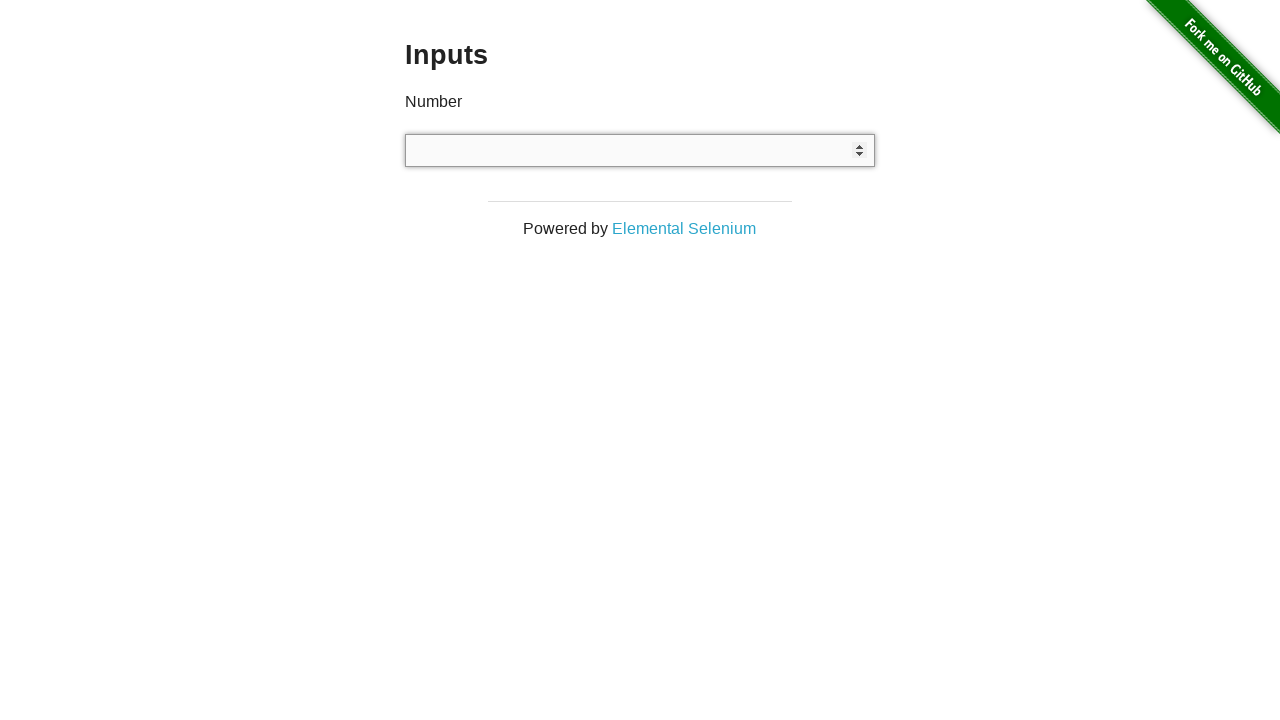

Filled number input field with value '0.1' on #content input[type='number']
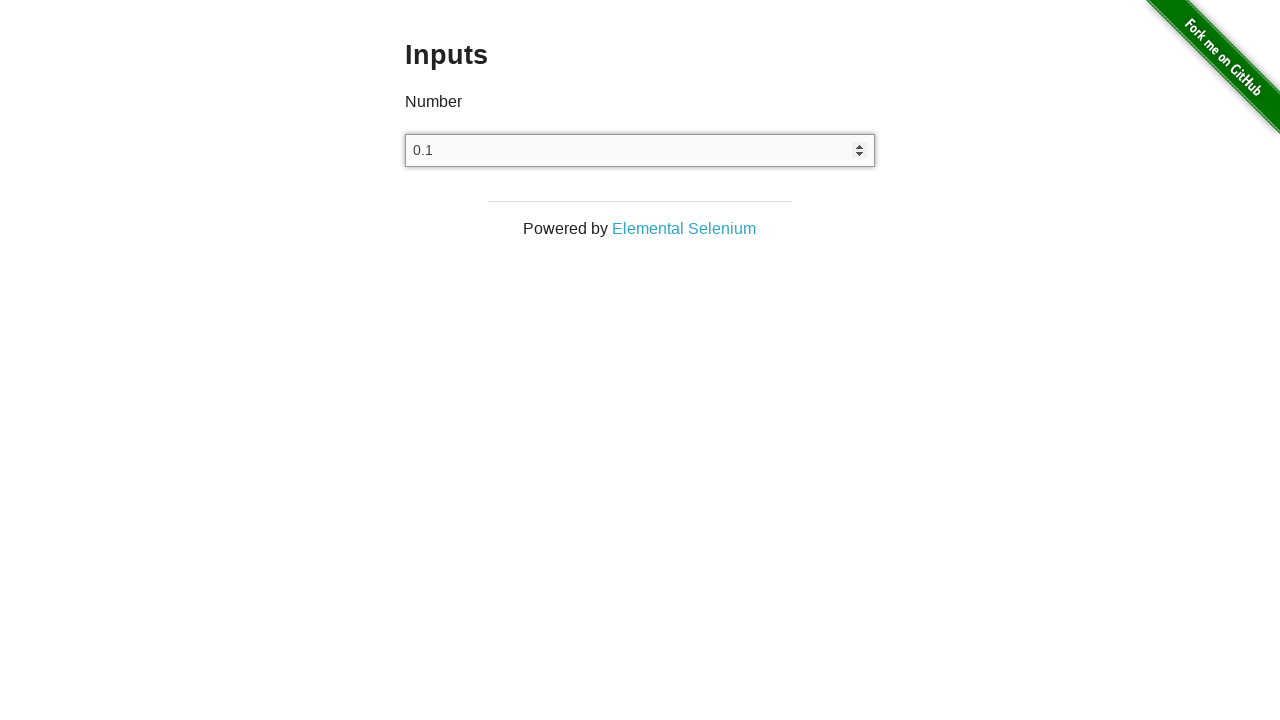

Retrieved input field value: '0.1'
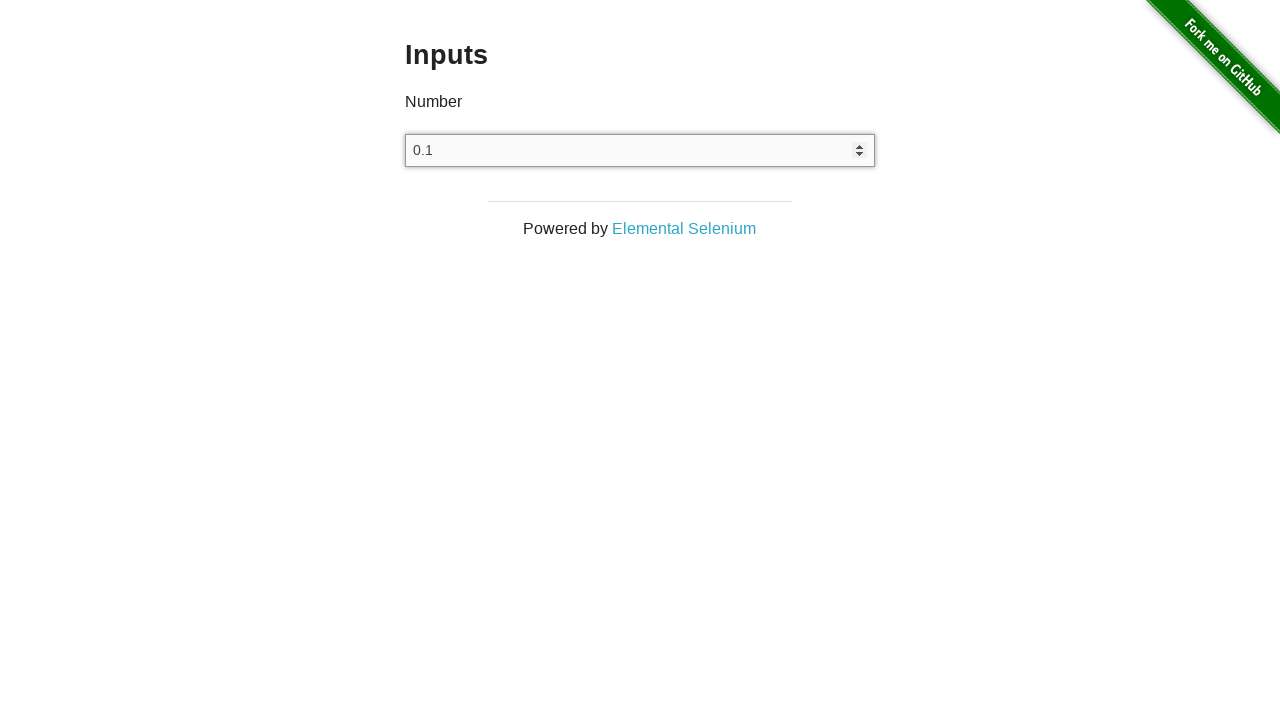

Verified that input field accepted value '0.1' correctly
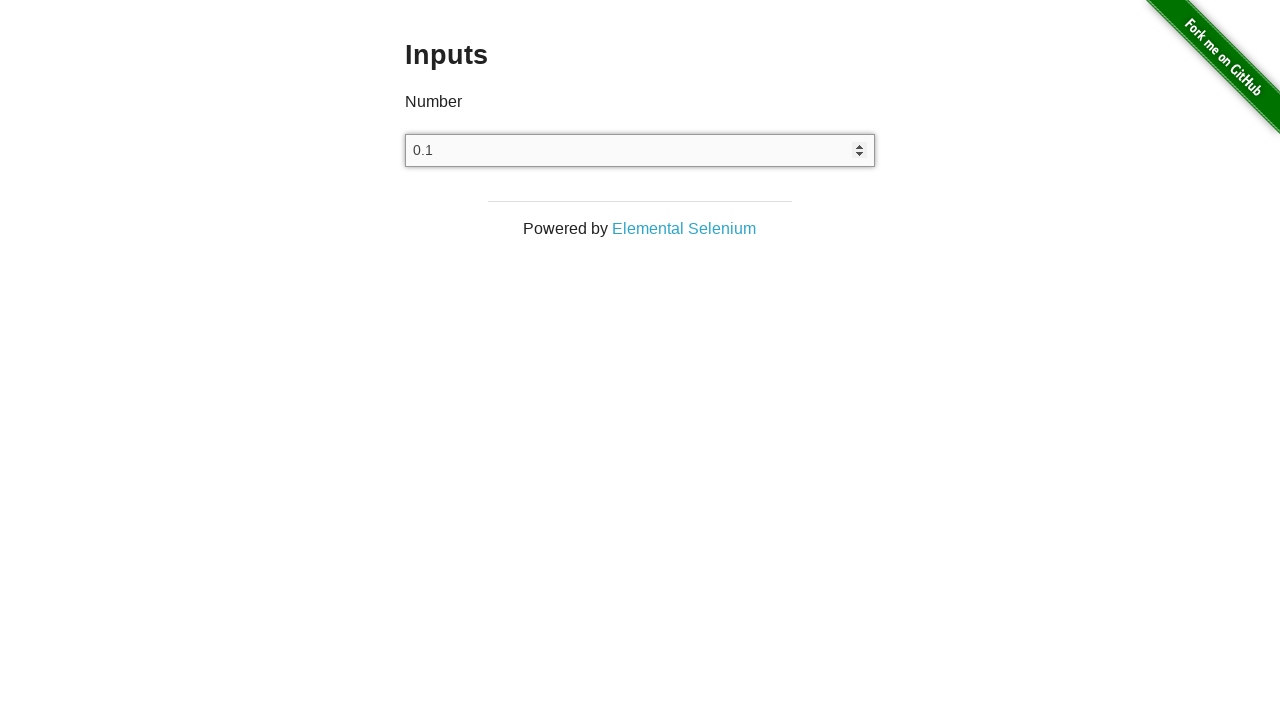

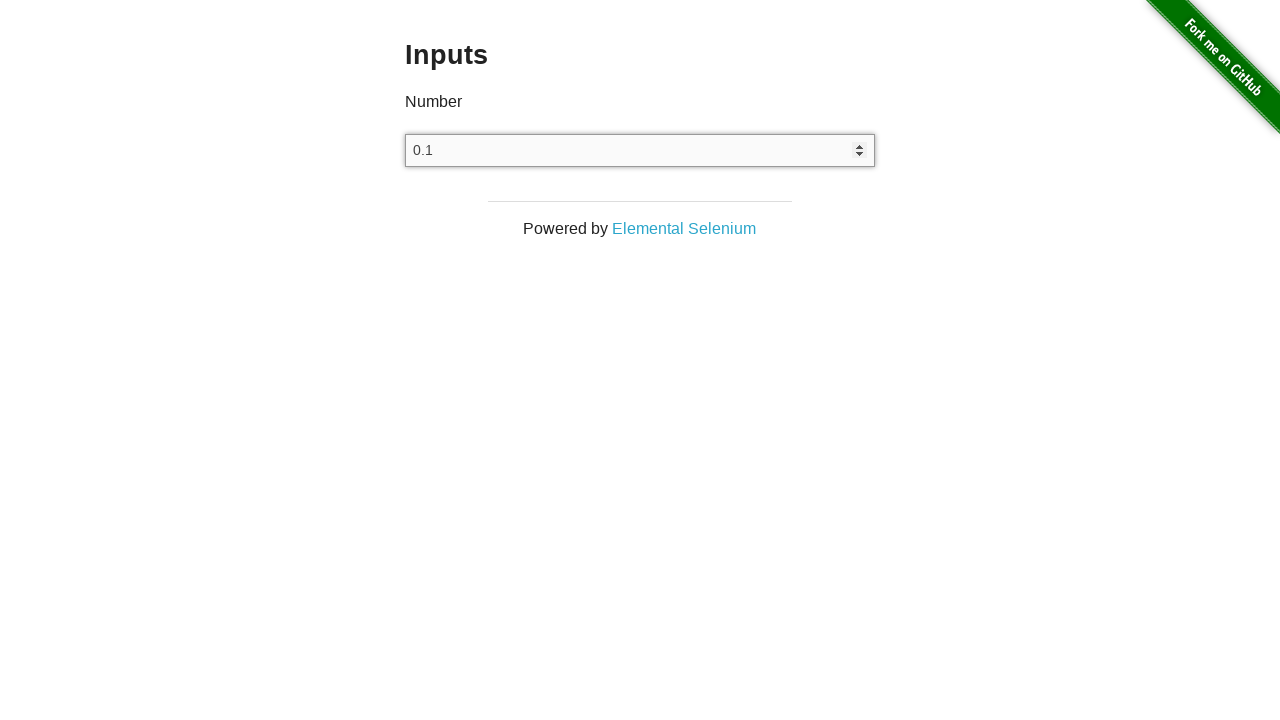